Tests the product sorting functionality on a men's clothing page by selecting "Name(Z - A)" from the sort dropdown and verifying that products are displayed in reverse alphabetical order.

Starting URL: https://adoring-pasteur-3ae17d.netlify.app/mens.html

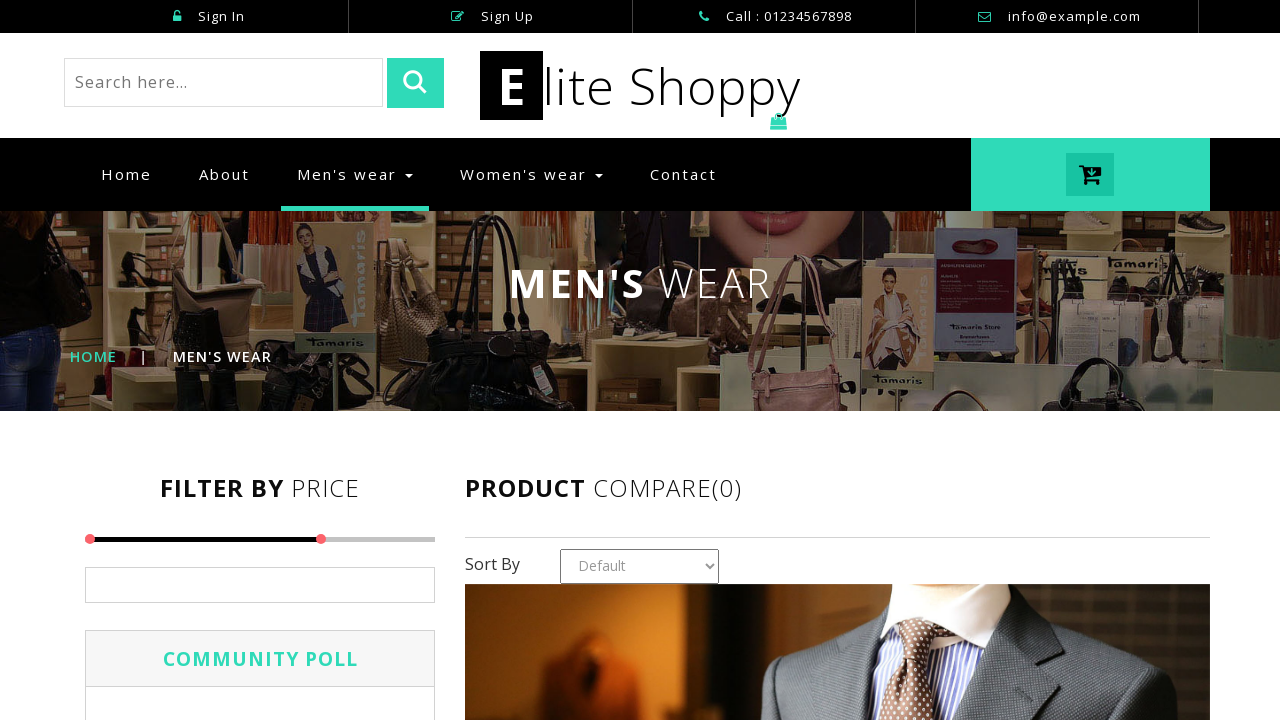

Selected 'Name(Z - A)' option from sort dropdown on #country1
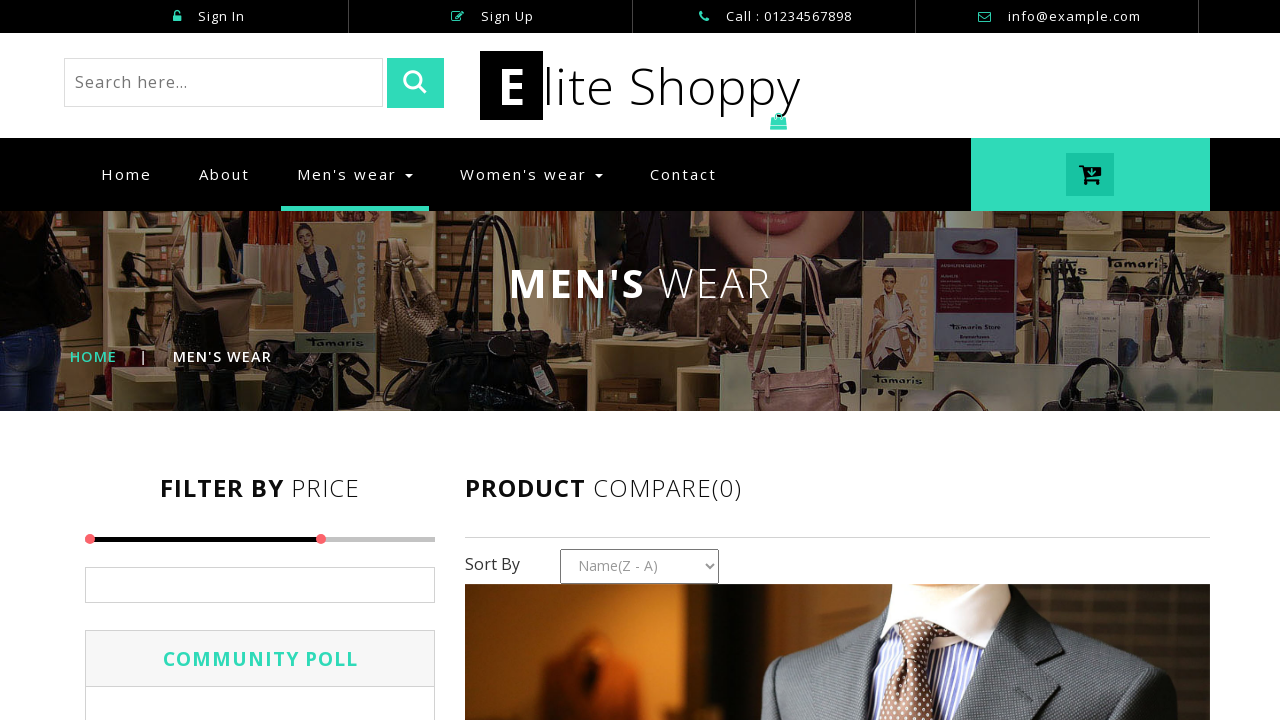

Products loaded after sorting
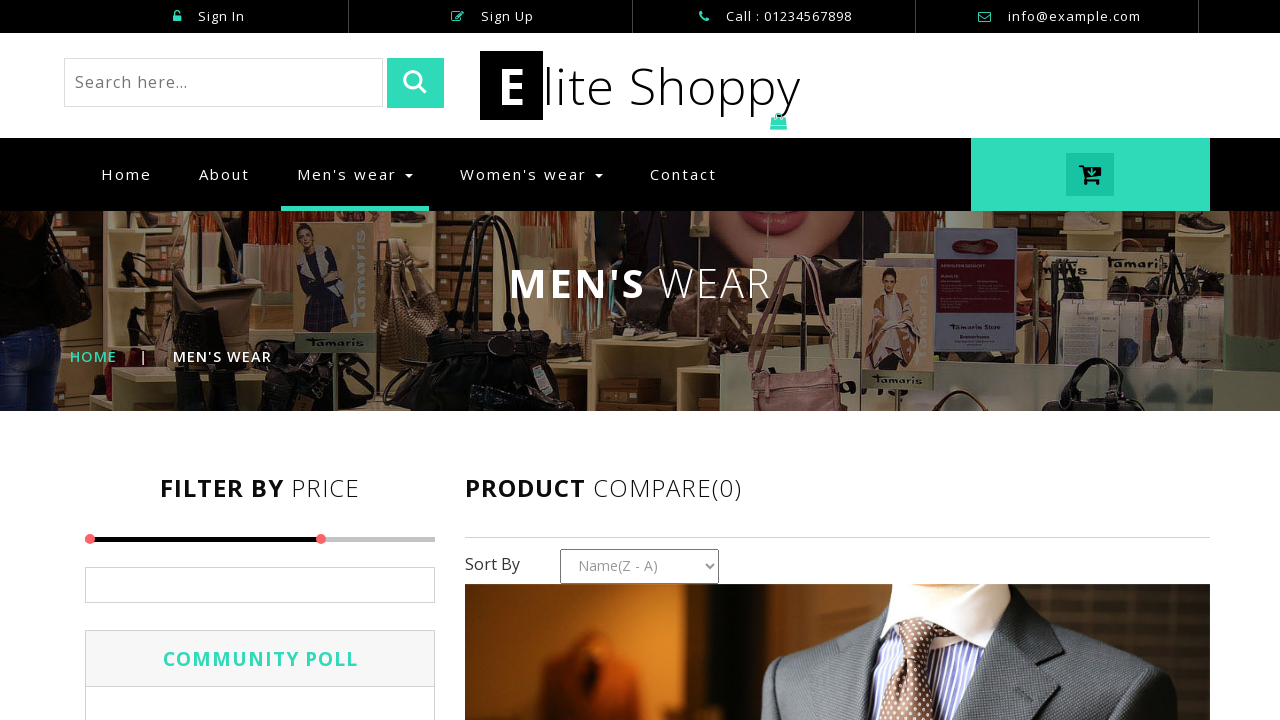

Waited for sort to apply to products
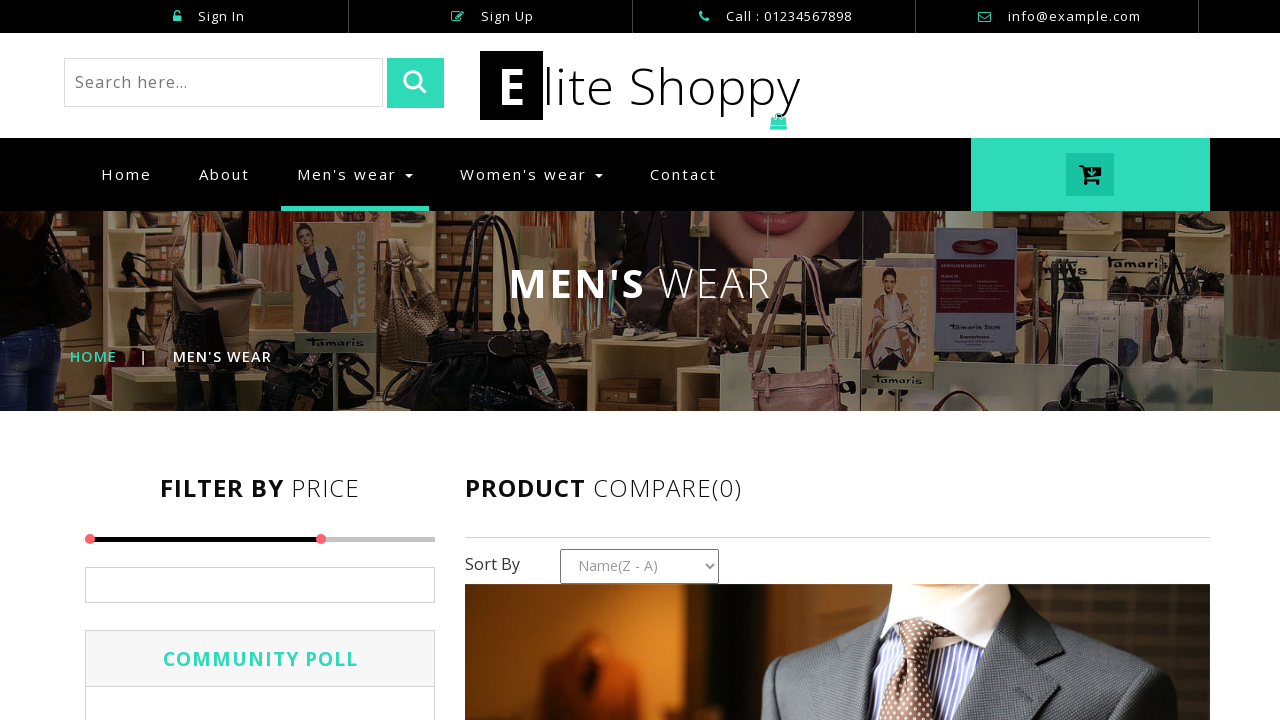

Product titles visible - sorting complete and products in reverse alphabetical order
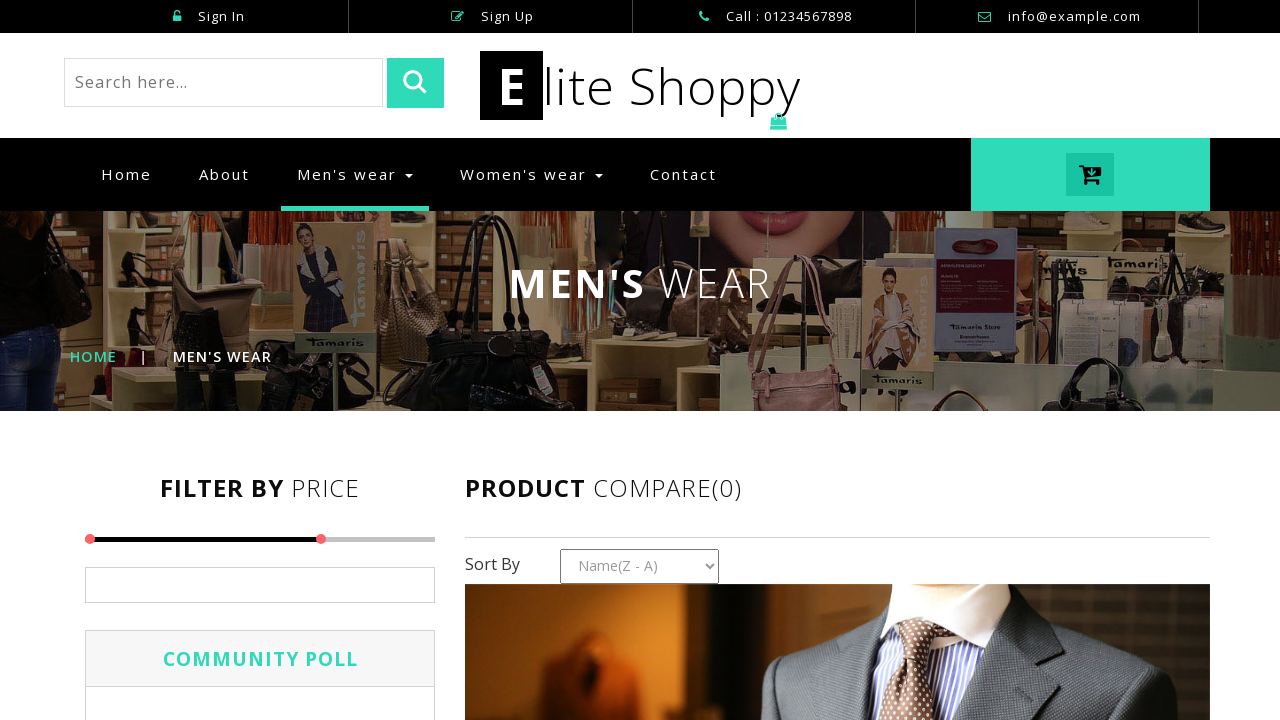

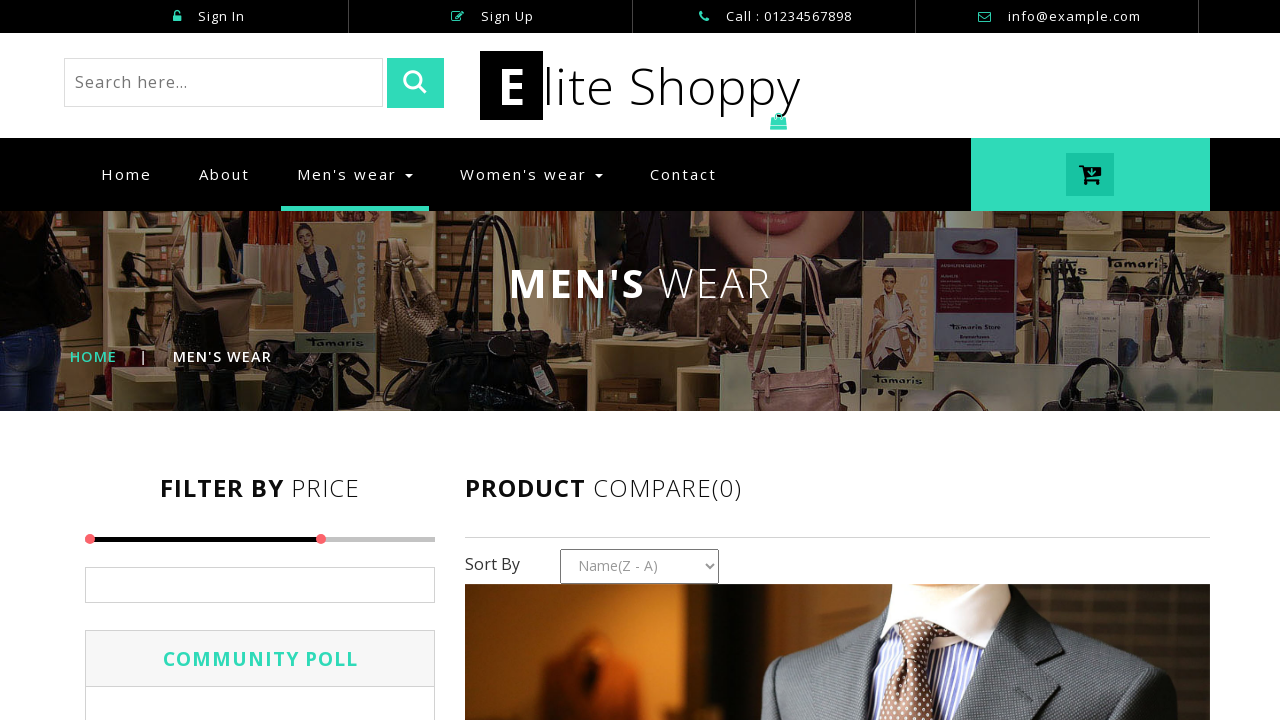